Tests the contact form functionality by navigating to the Contact Us page, filling in name, email, and message fields, and submitting the form.

Starting URL: https://shopdemo-alex-hot.koyeb.app/

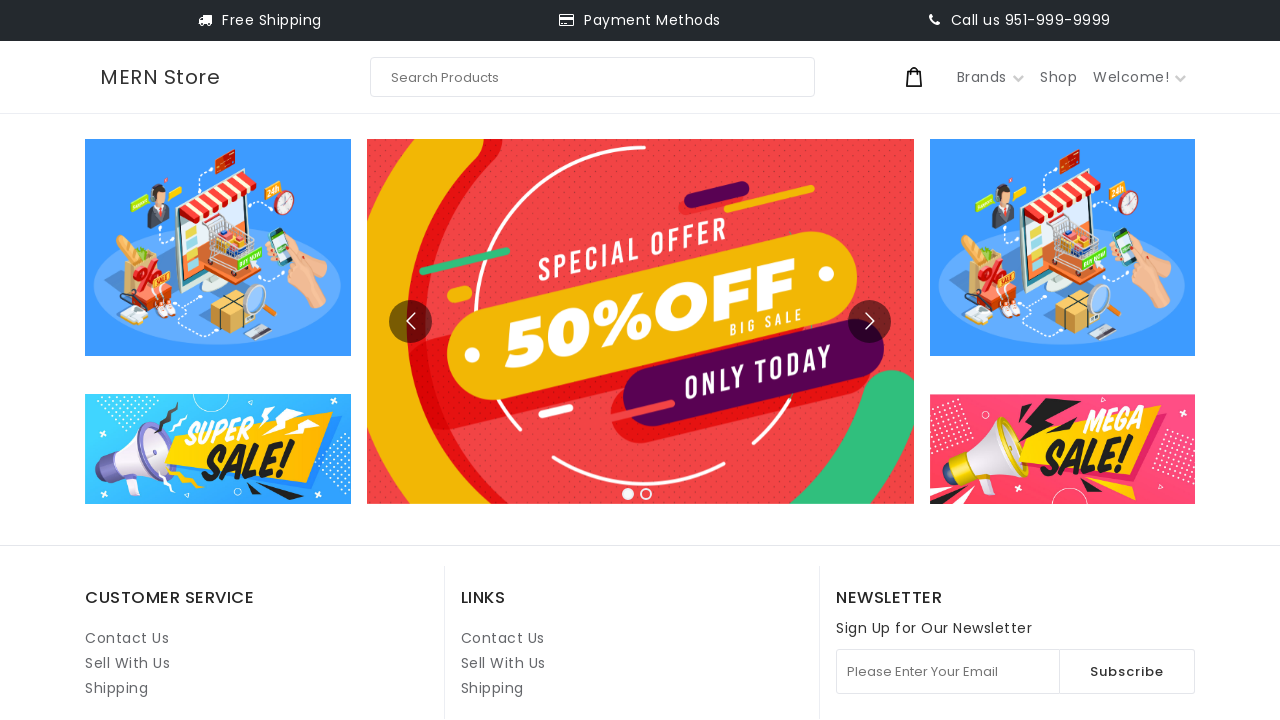

Clicked on Contact Us link (second instance) at (503, 638) on internal:role=link[name="Contact Us"i] >> nth=1
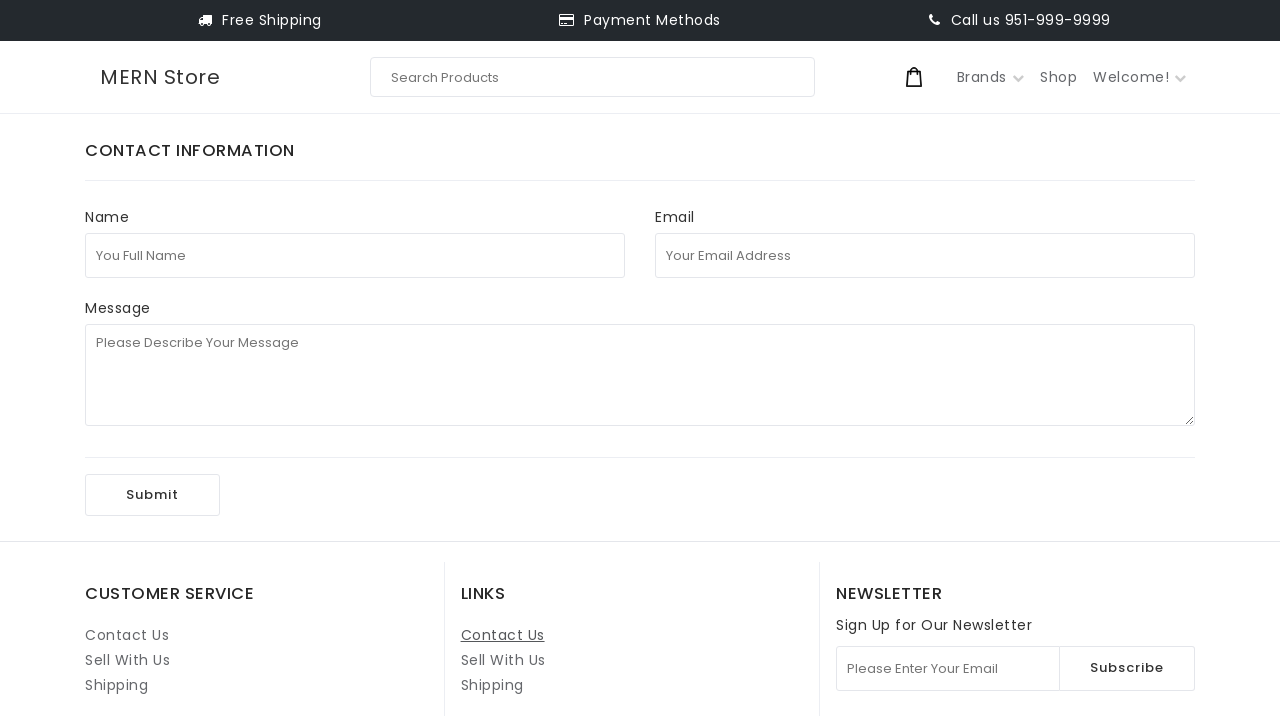

Clicked on full name field at (355, 255) on internal:attr=[placeholder="You Full Name"i]
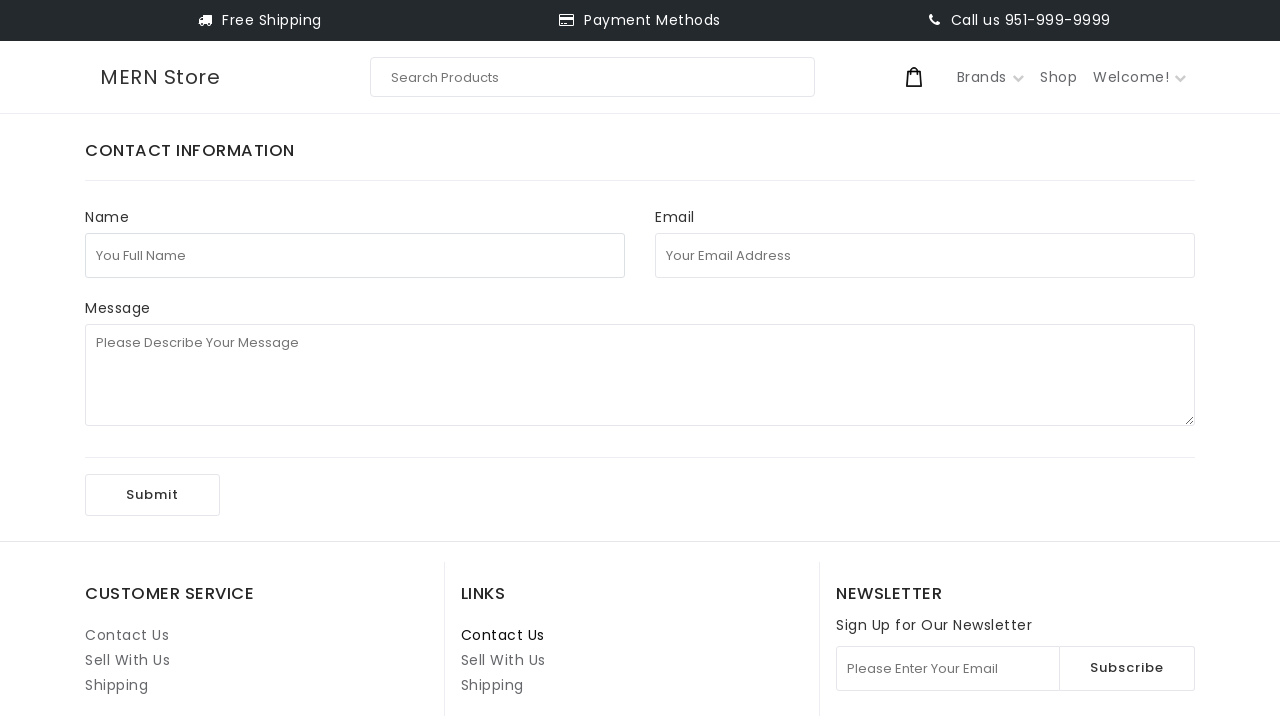

Filled full name field with 'John Smith' on internal:attr=[placeholder="You Full Name"i]
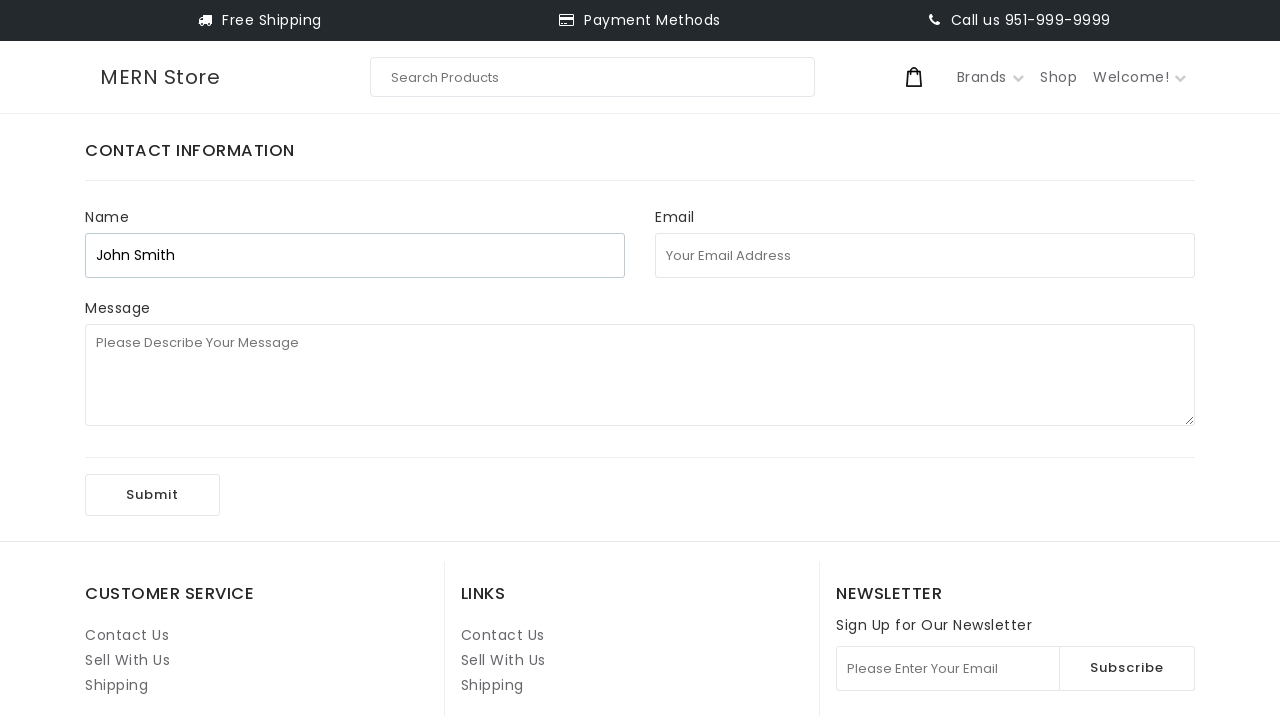

Clicked on email field at (925, 255) on internal:attr=[placeholder="Your Email Address"i]
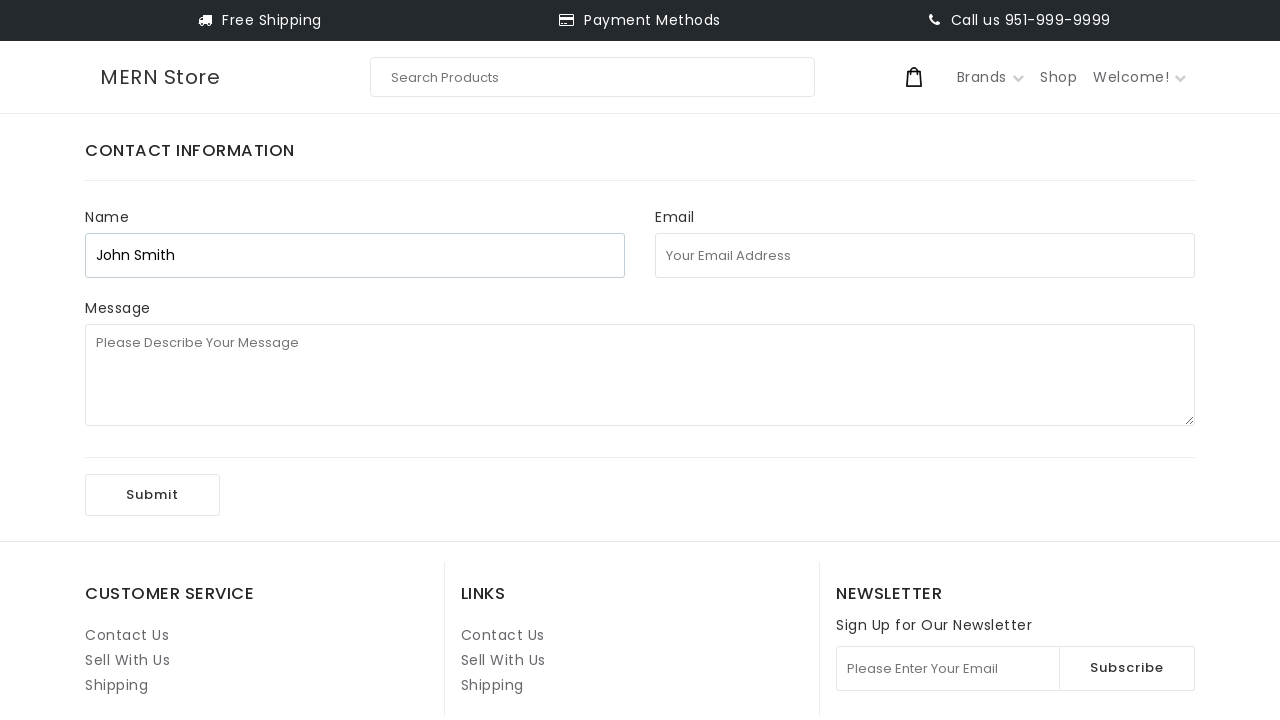

Filled email field with 'johnsmith847@example.com' on internal:attr=[placeholder="Your Email Address"i]
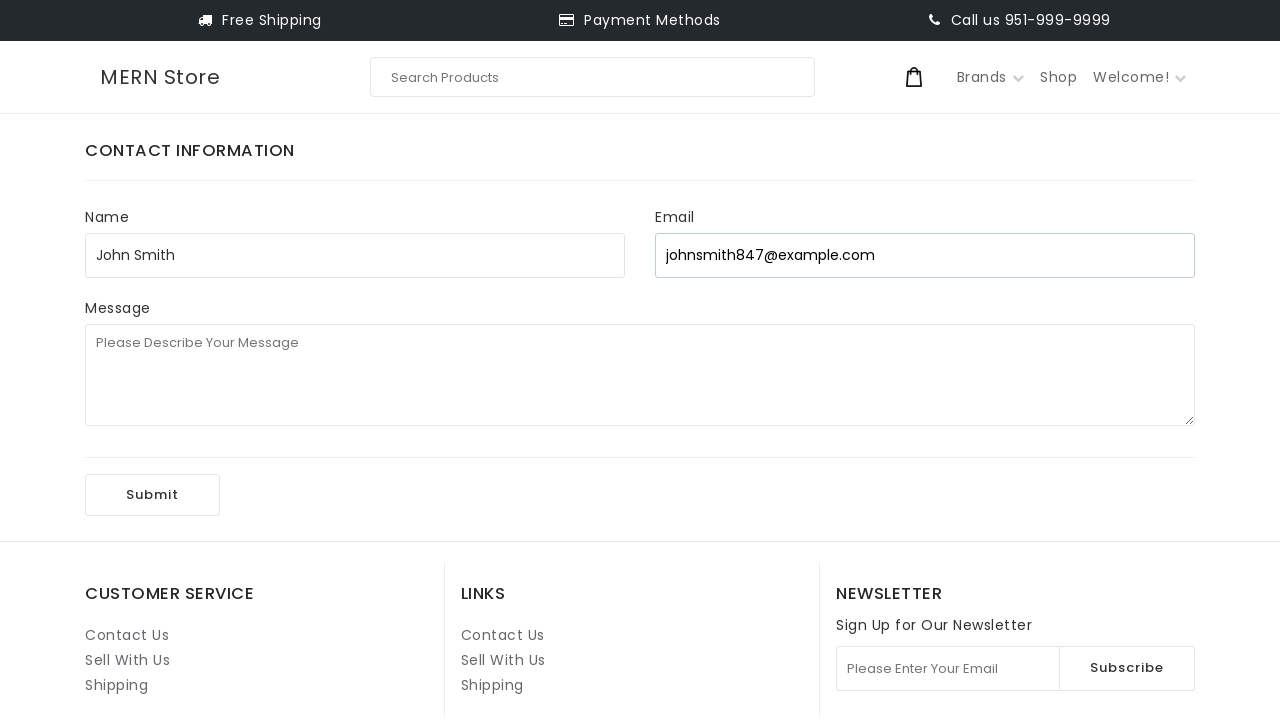

Clicked on message field at (640, 375) on internal:attr=[placeholder="Please Describe Your Message"i]
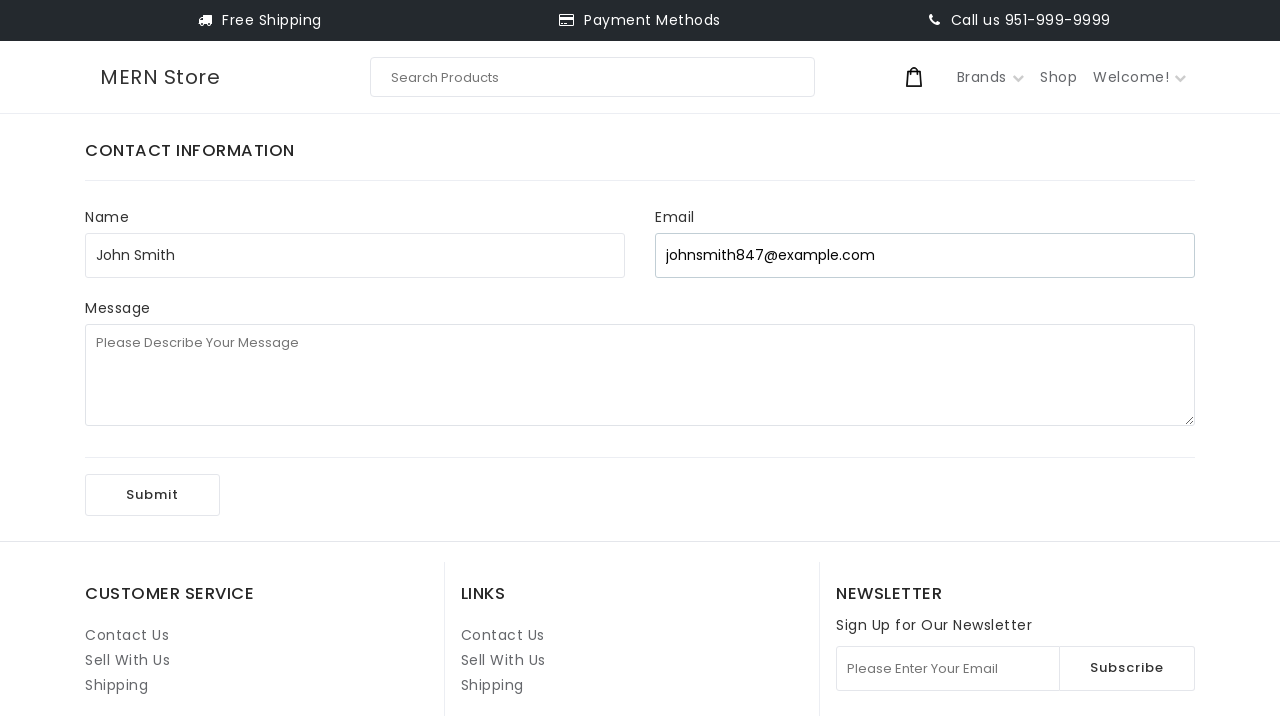

Filled message field with 'This is a test message for the contact form.' on internal:attr=[placeholder="Please Describe Your Message"i]
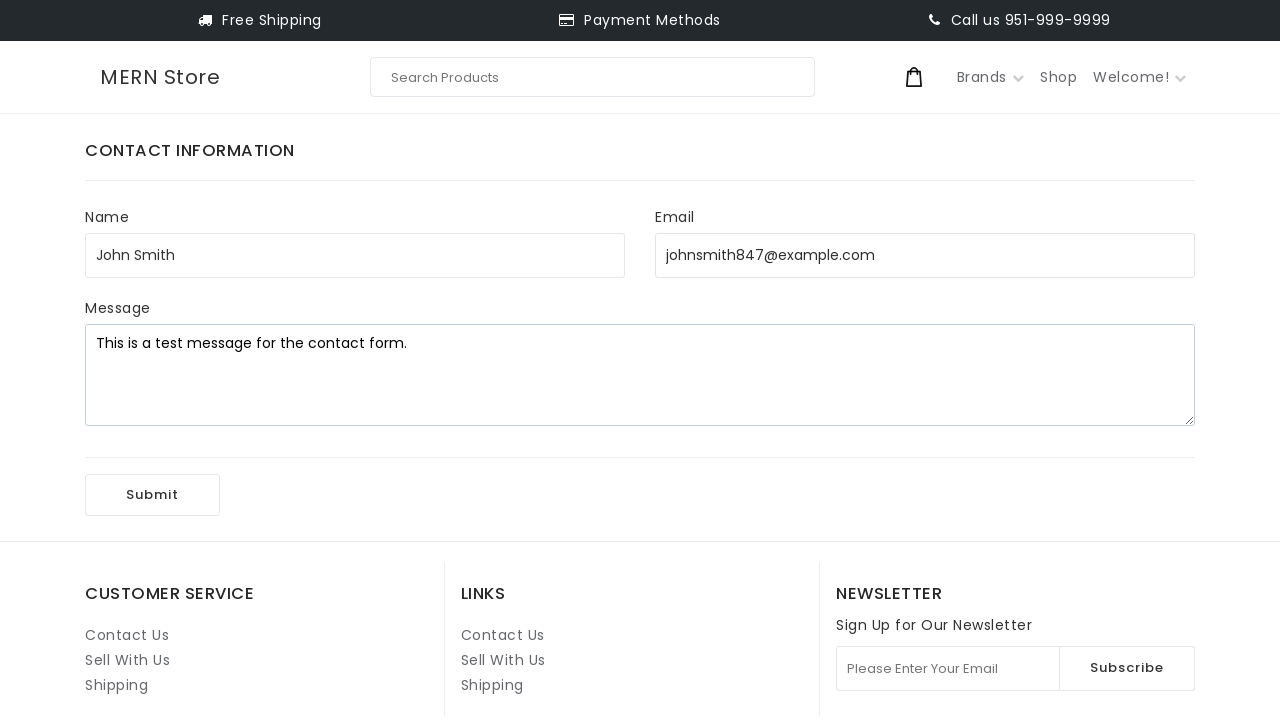

Clicked Submit button to submit the contact form at (152, 495) on internal:role=button[name="Submit"i]
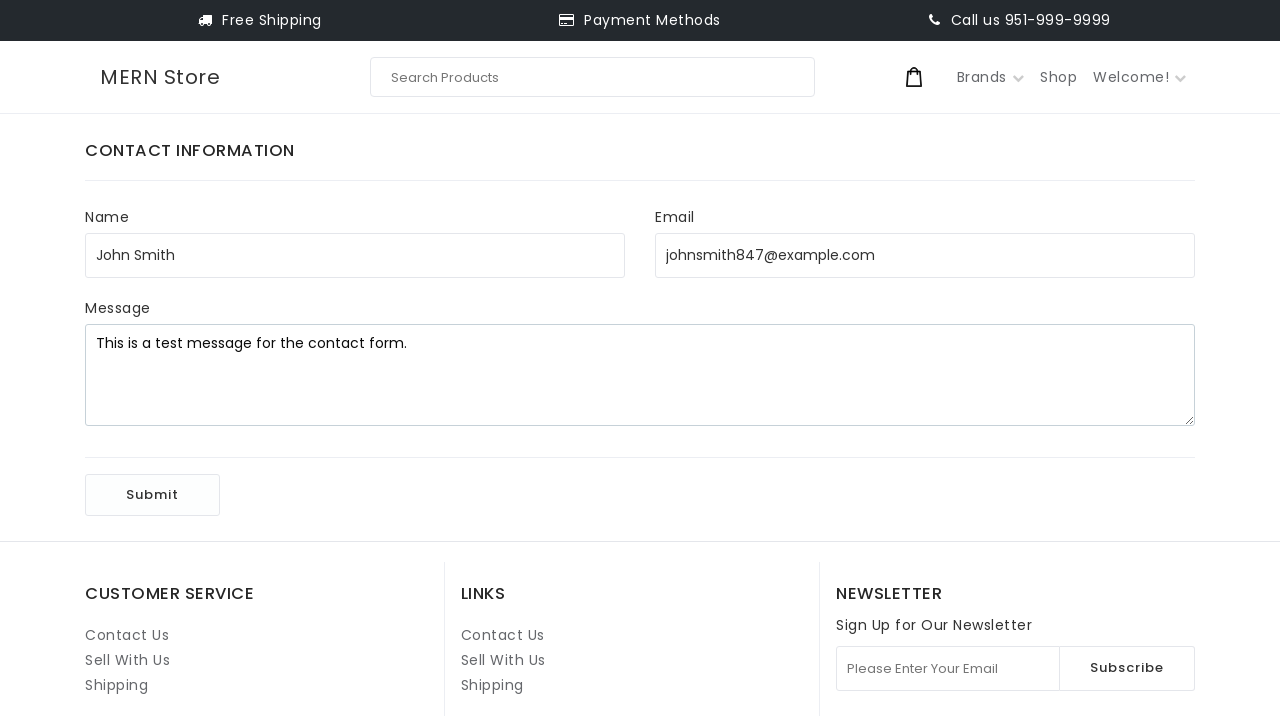

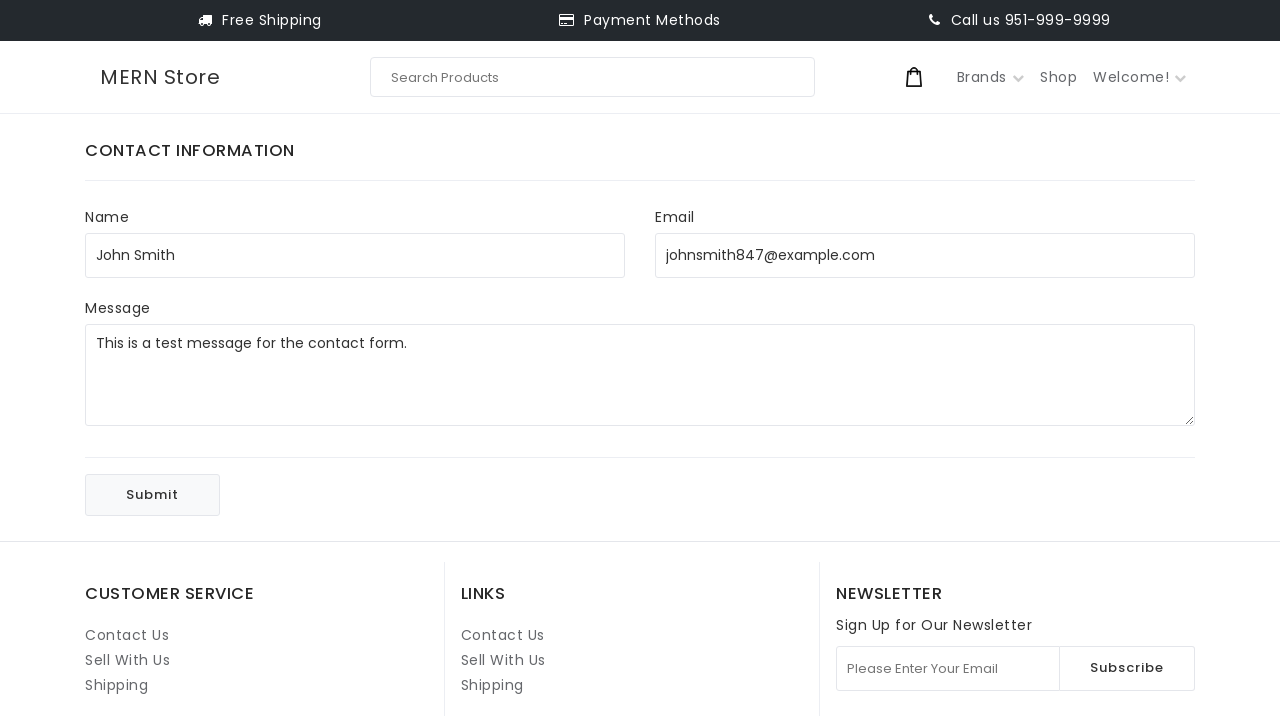